Tests dynamic controls on a page by toggling a checkbox's visibility and interacting with it

Starting URL: https://v1.training-support.net/selenium/dynamic-controls

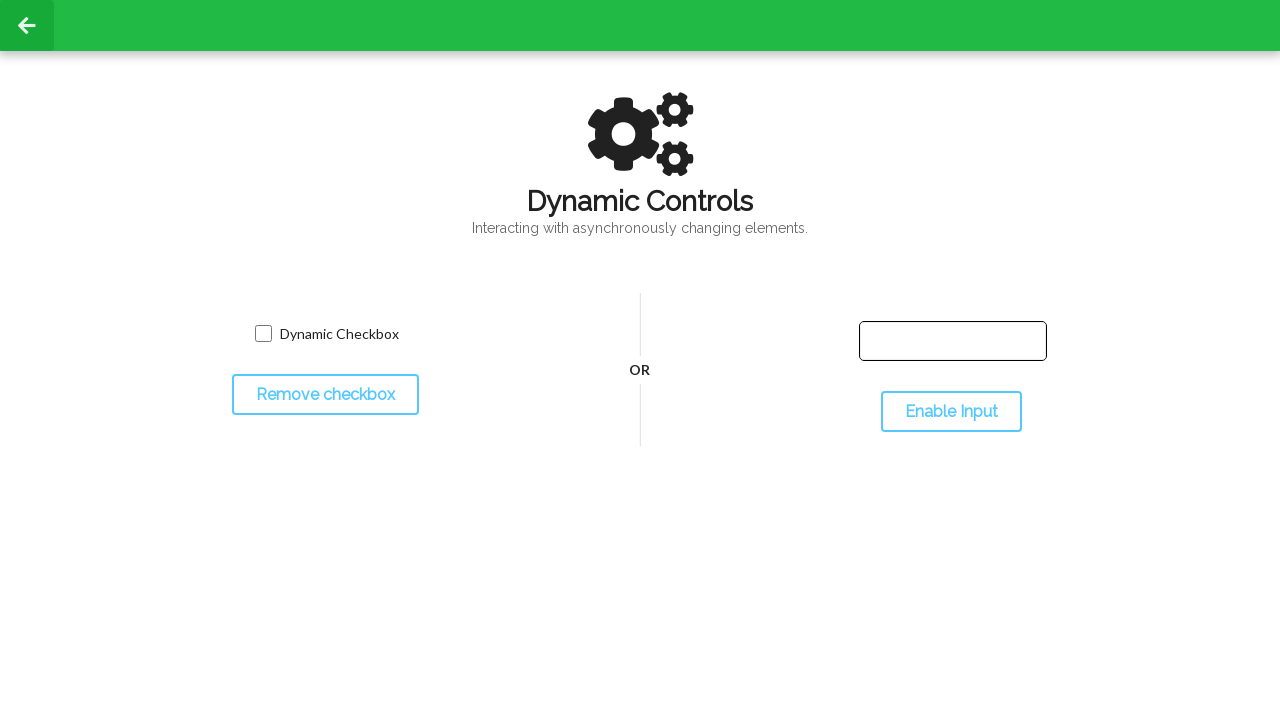

Clicked toggle button to hide the checkbox at (325, 395) on #toggleCheckbox
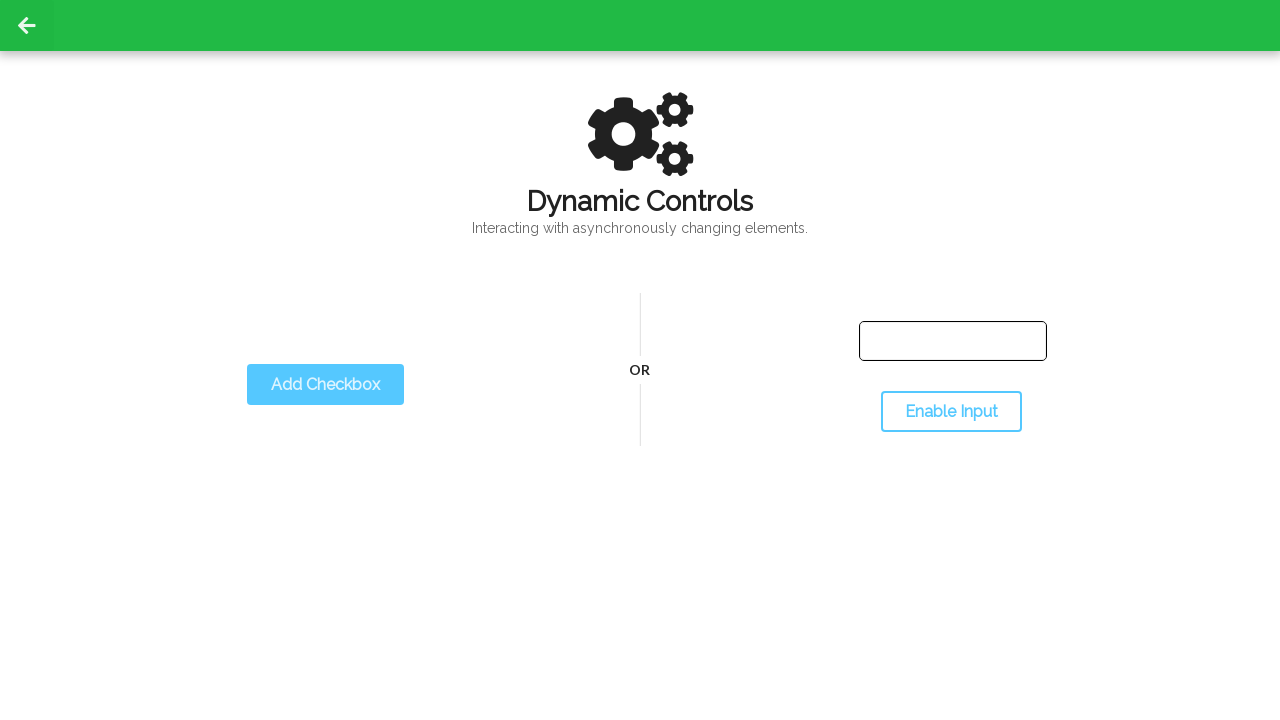

Clicked toggle button again to show the checkbox at (325, 385) on #toggleCheckbox
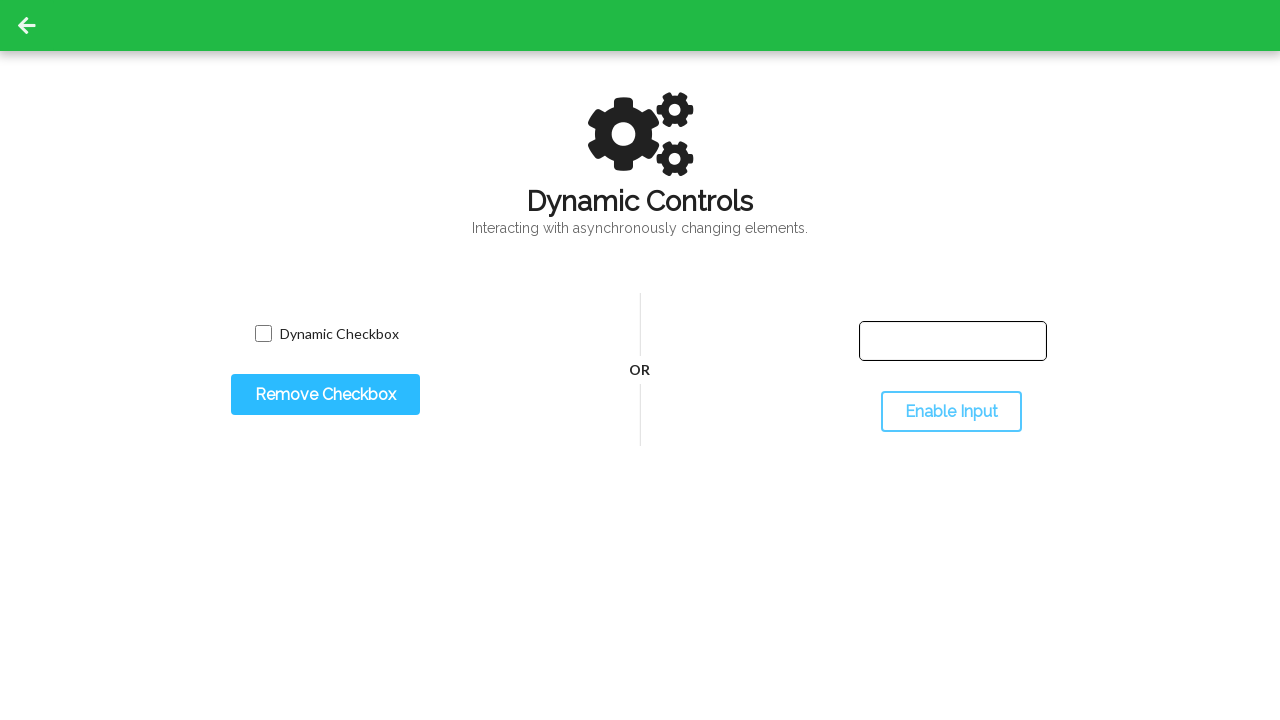

Waited for checkbox to be visible
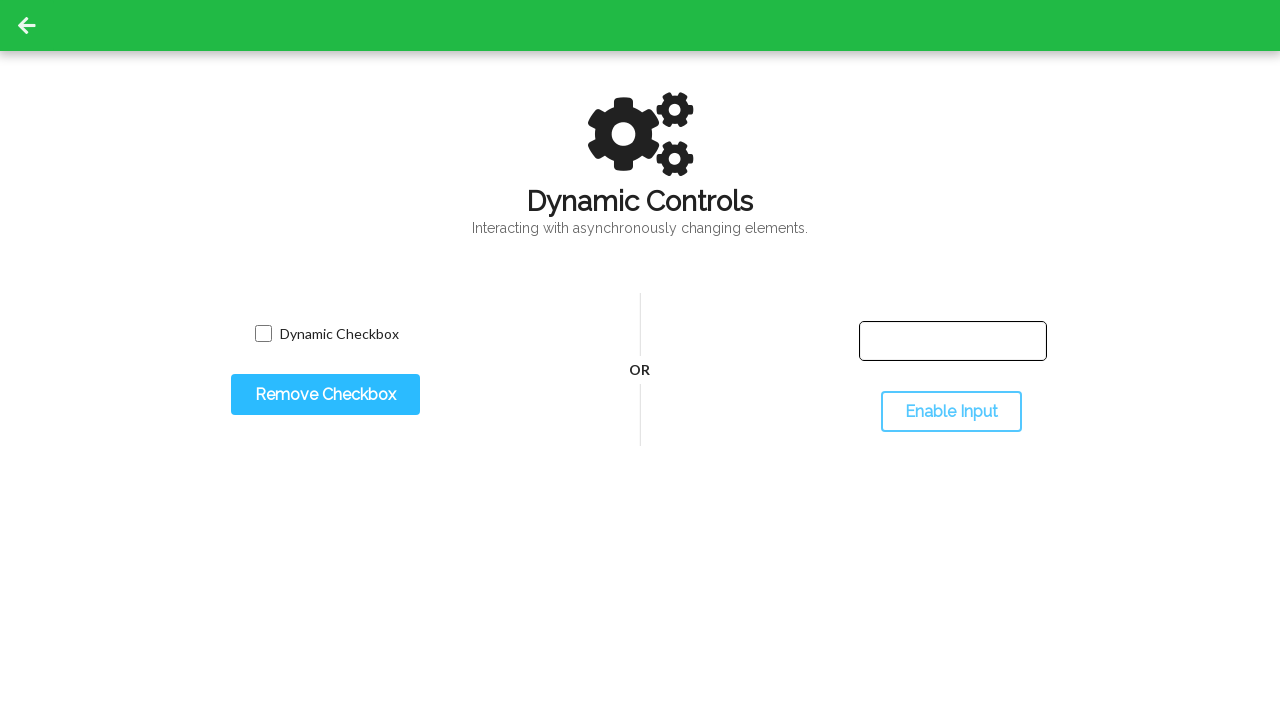

Clicked the visible checkbox at (263, 334) on input.willDisappear
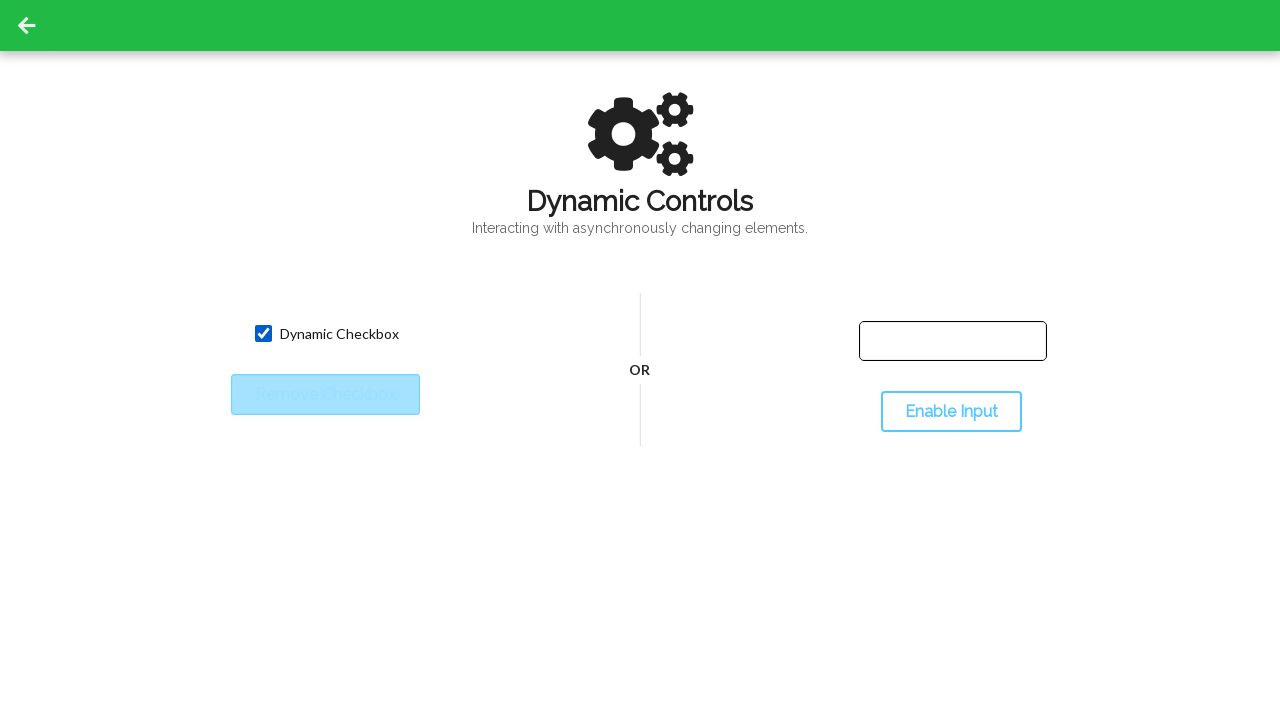

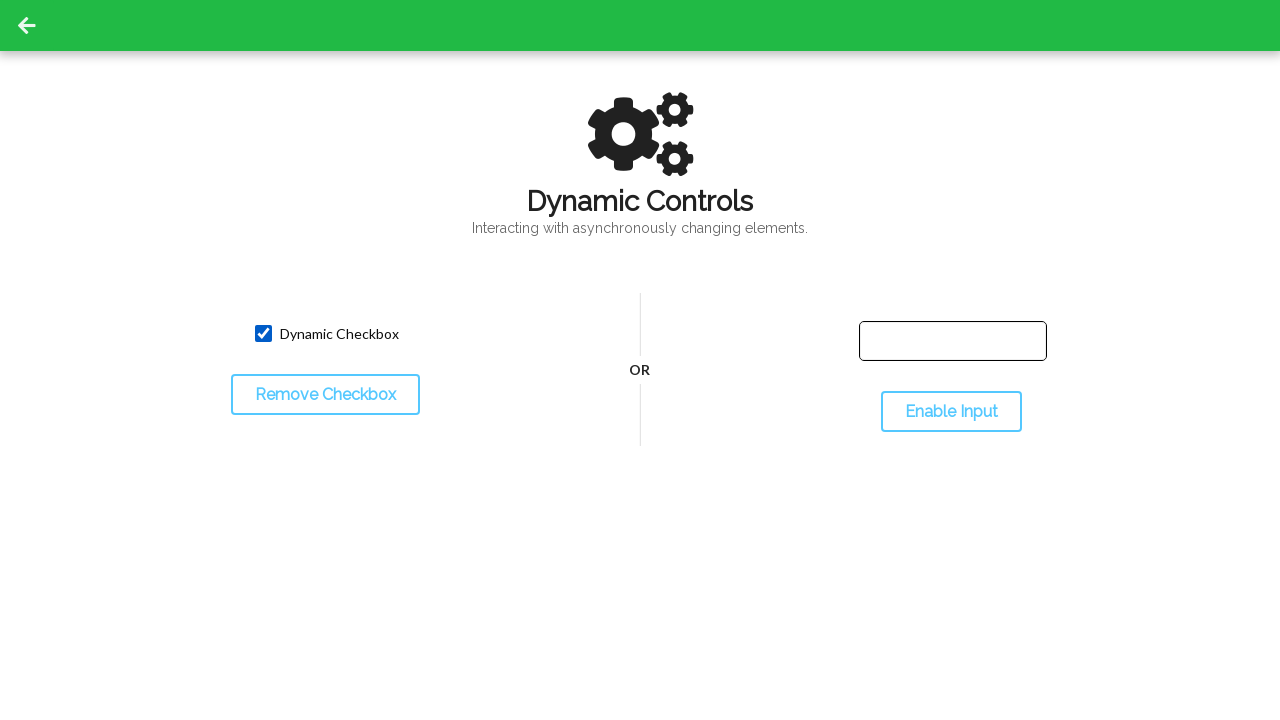